Tests tooltip functionality by hovering over a button and verifying the tooltip text appears correctly

Starting URL: https://demoqa.com/tool-tips

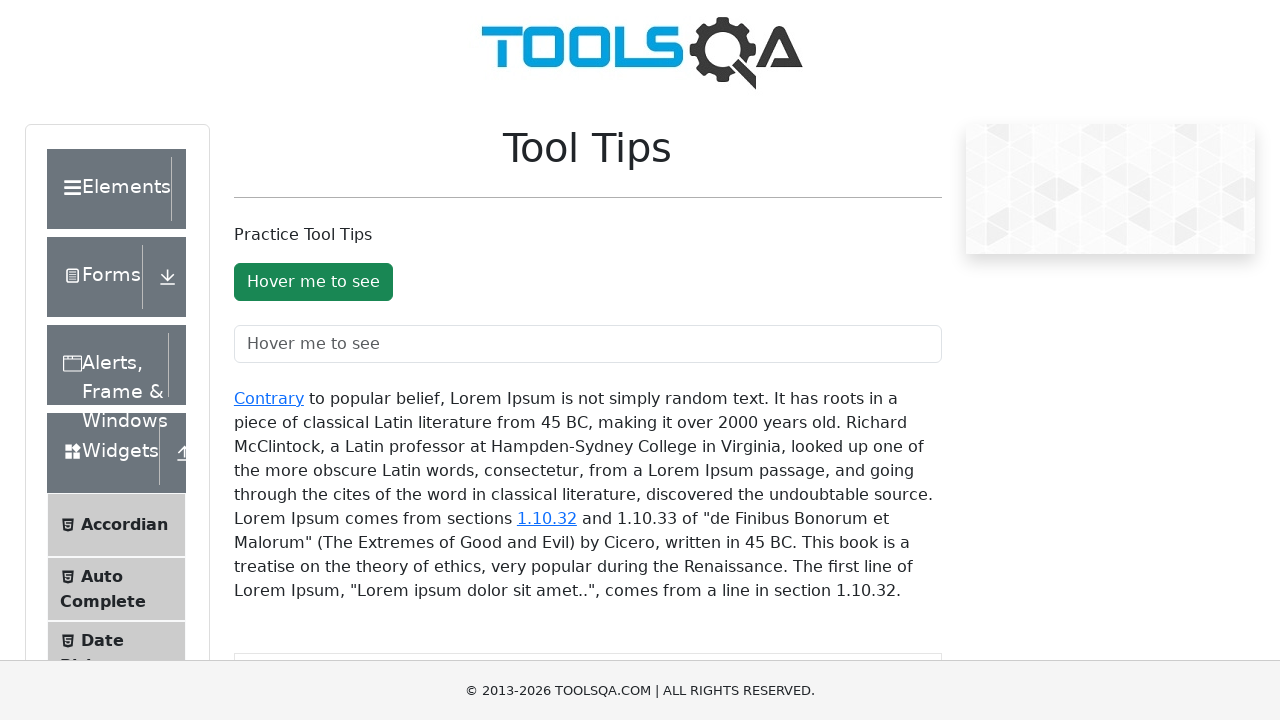

Located the tooltip button element
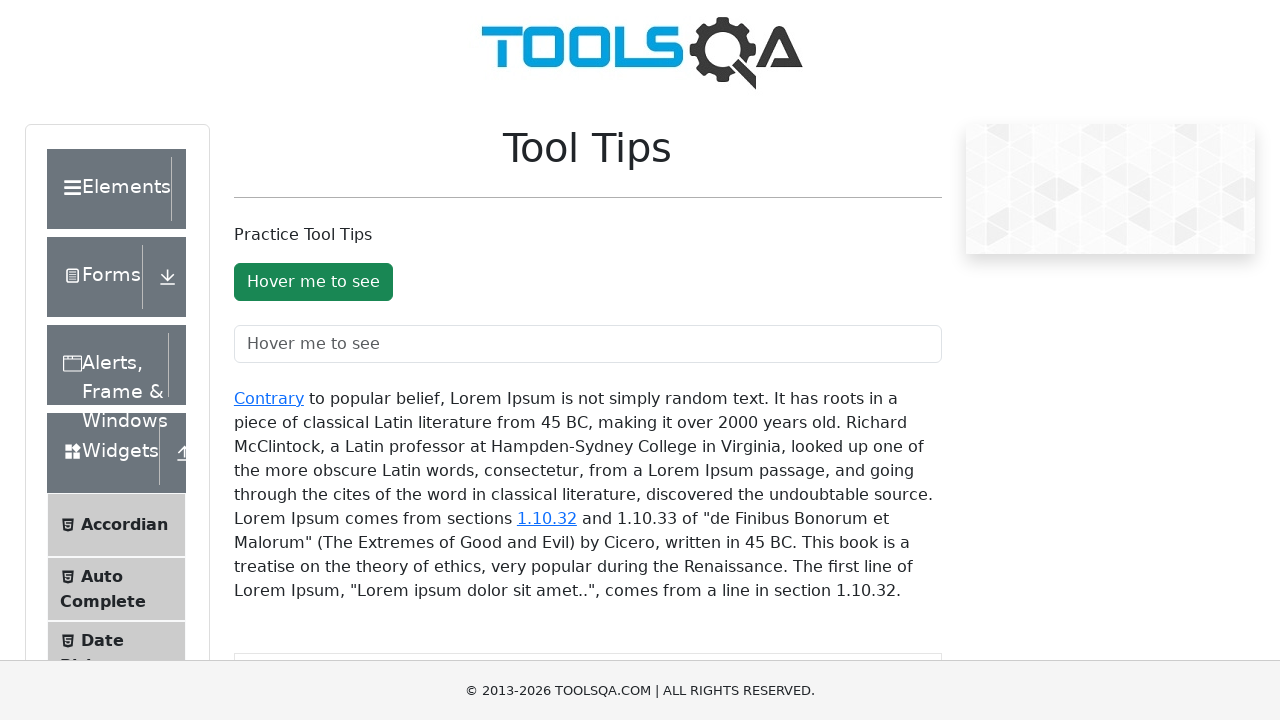

Hovered over the tooltip button to trigger tooltip at (313, 282) on #toolTipButton
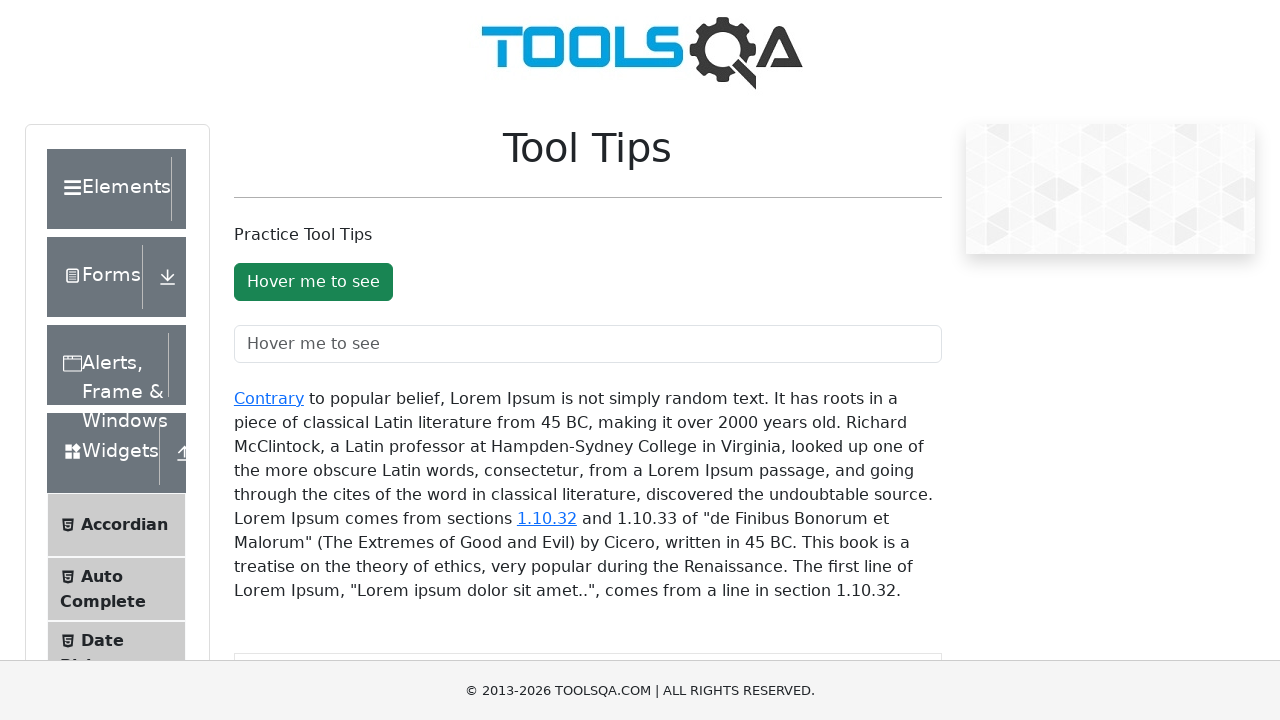

Tooltip element appeared and became visible
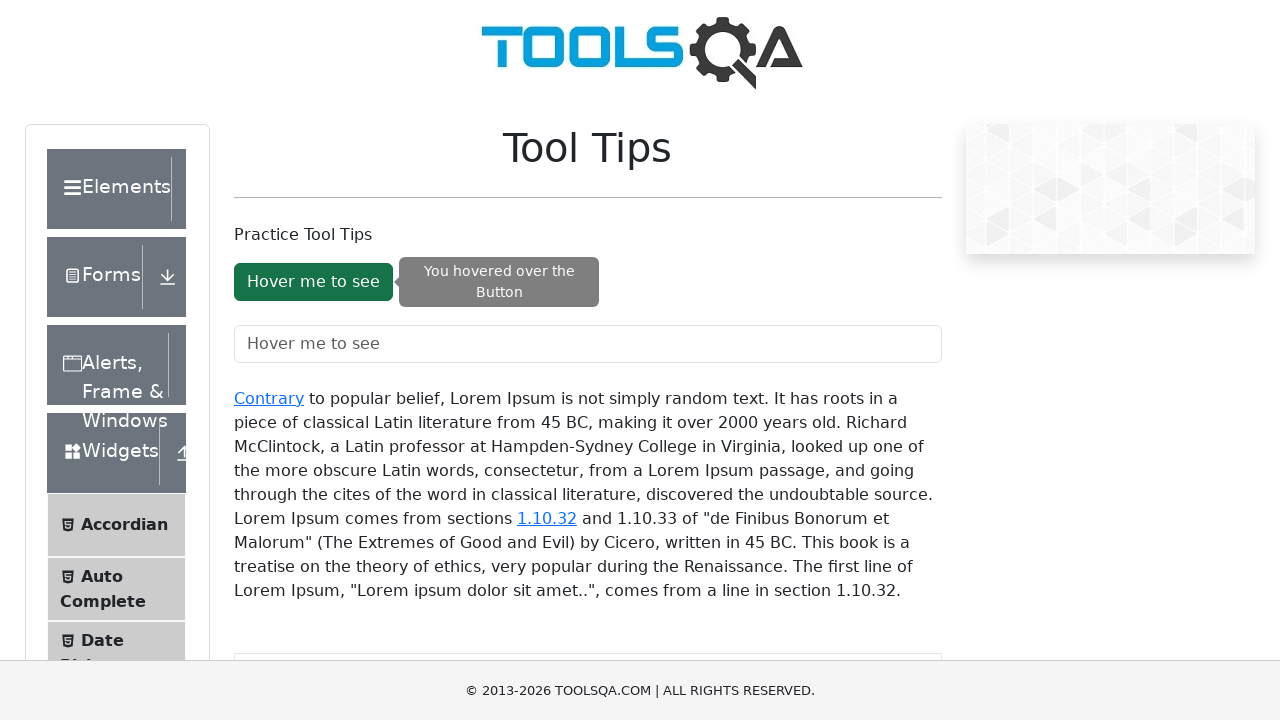

Verified tooltip text displays correct message: 'You hovered over the Button'
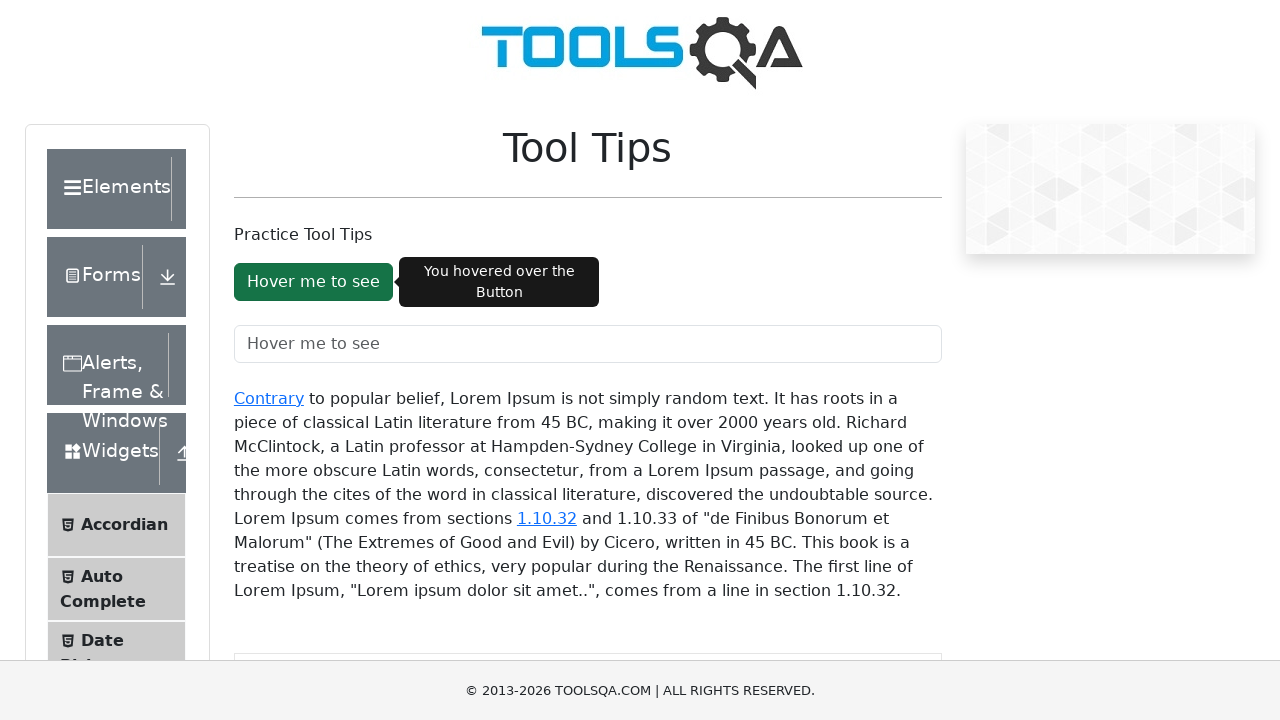

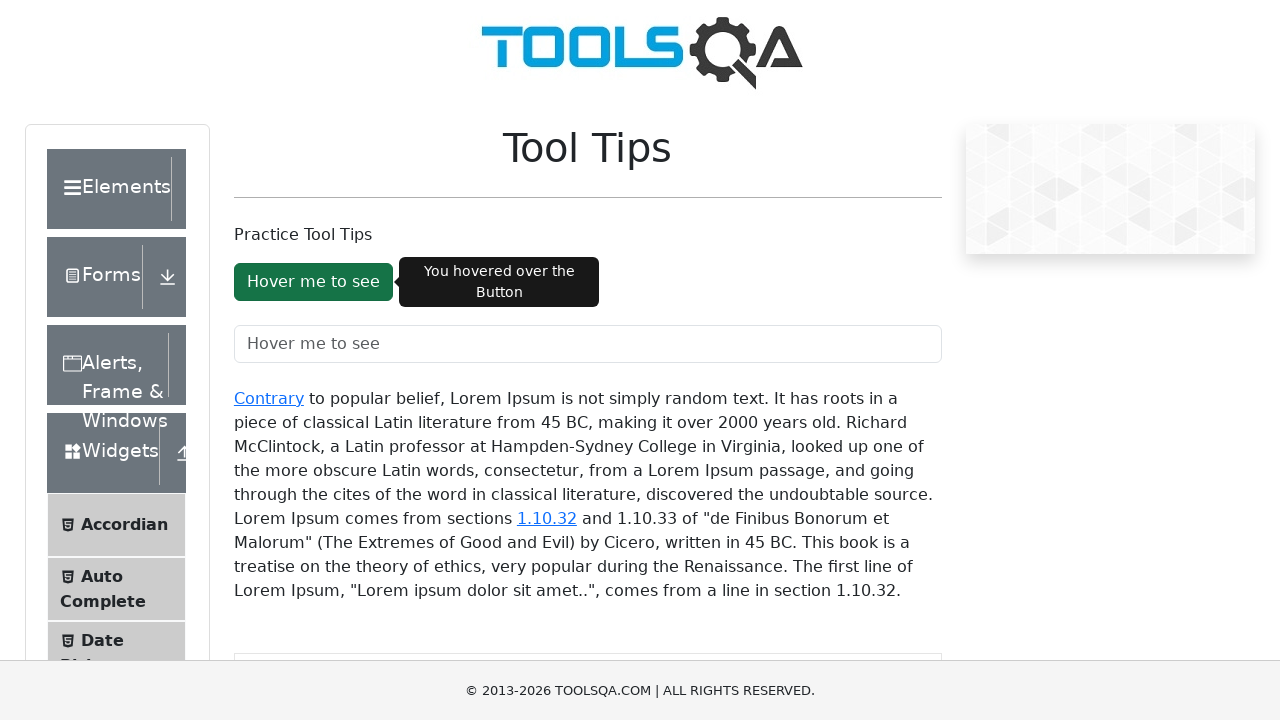